Tests URL blocking functionality by intercepting and aborting a specific image request, then verifying the page loads correctly with the blocked resource

Starting URL: https://bonigarcia.dev/selenium-webdriver-java/

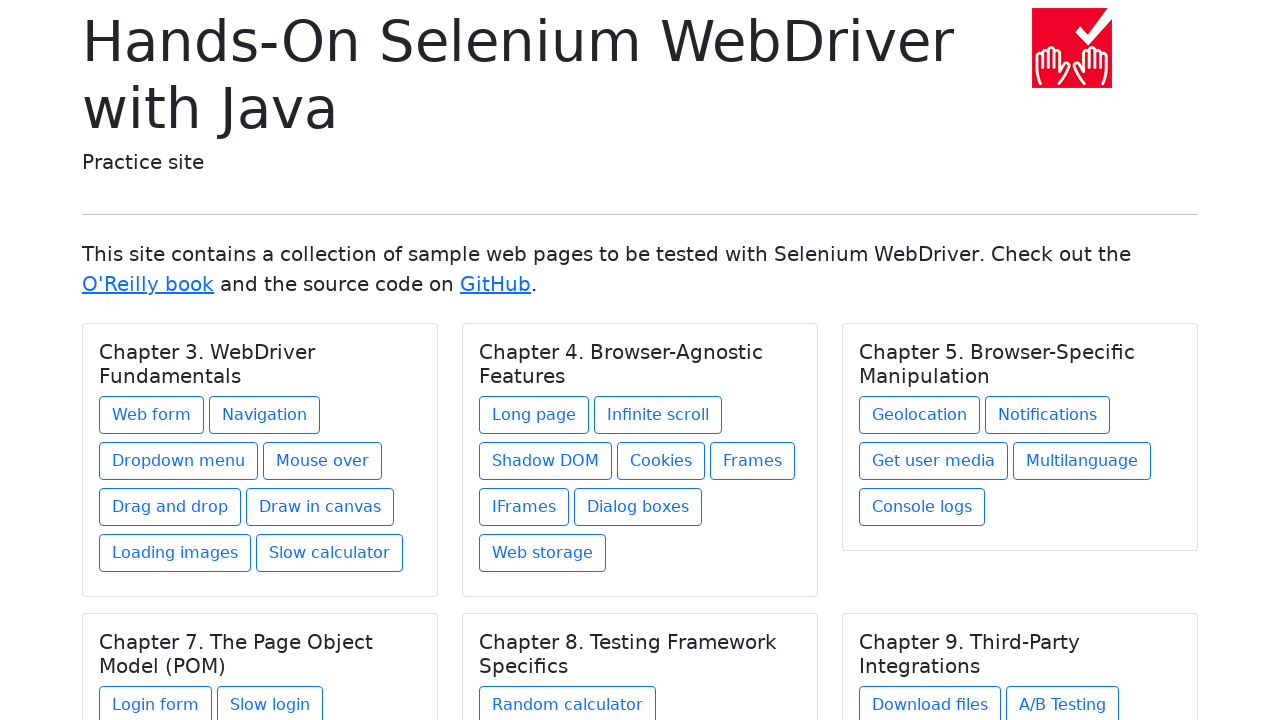

Set up route interception to block specific image URL
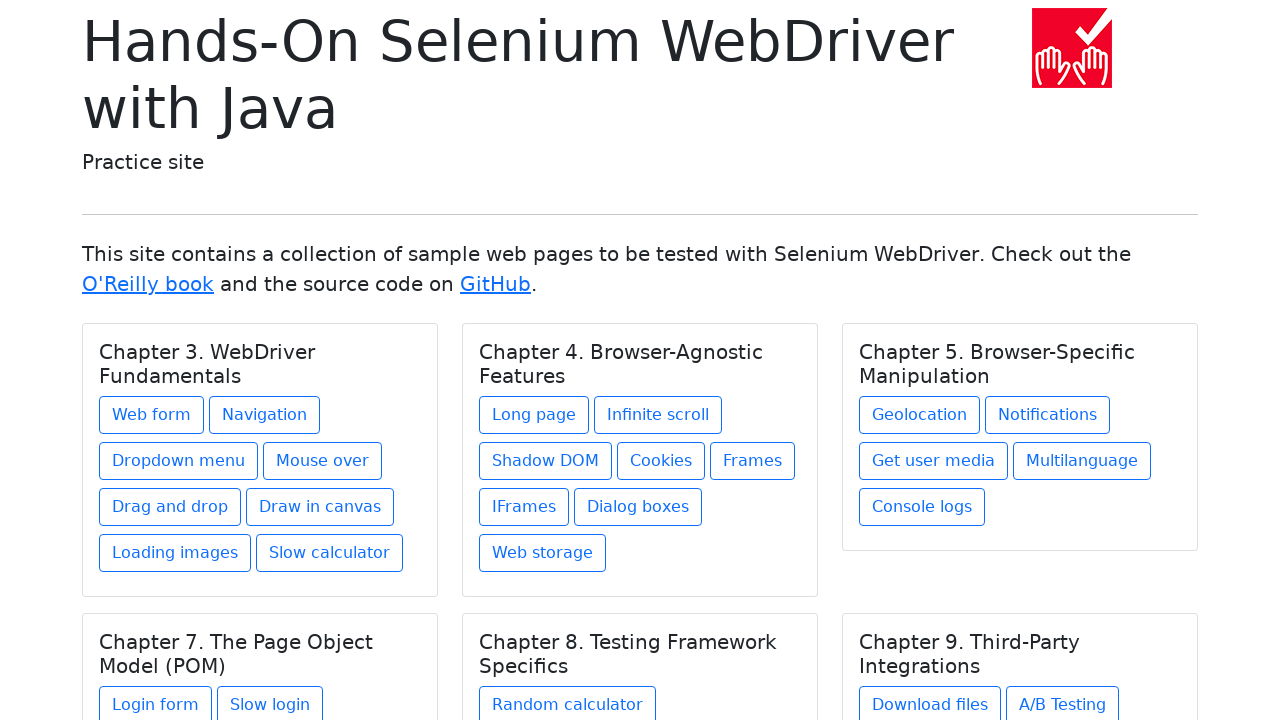

Navigated to https://bonigarcia.dev/selenium-webdriver-java/
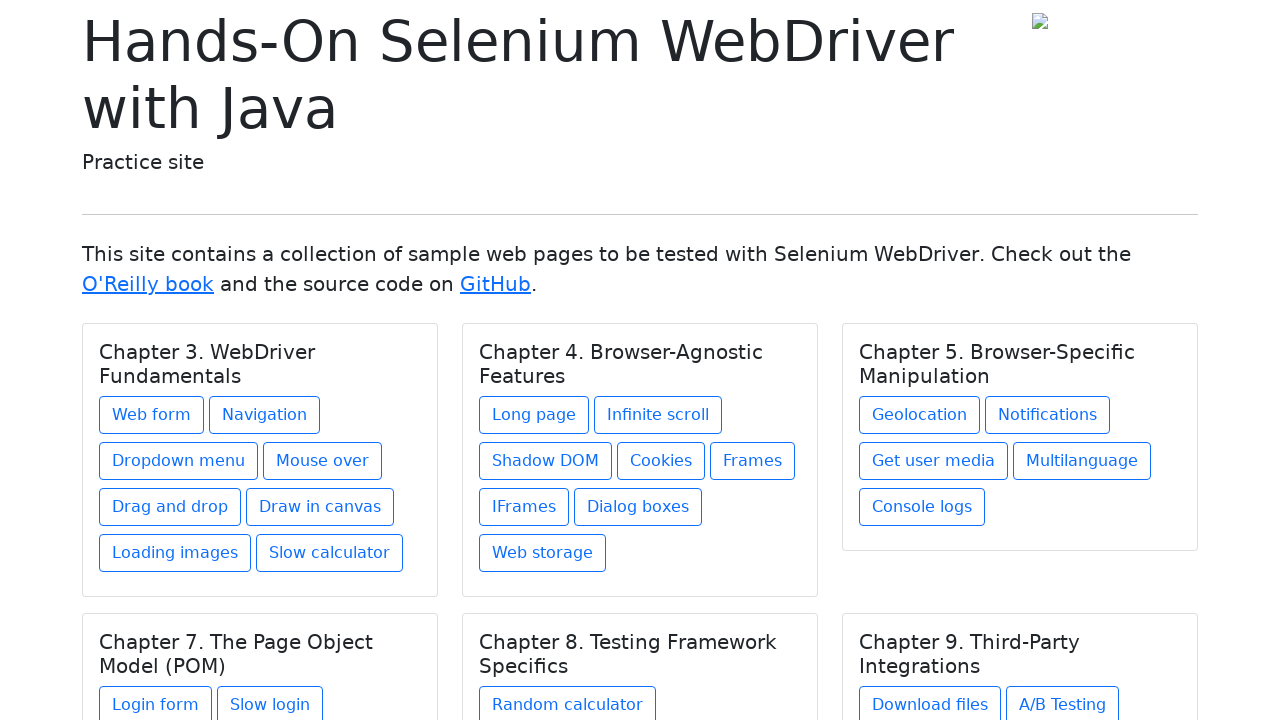

Page reached networkidle state - fully loaded
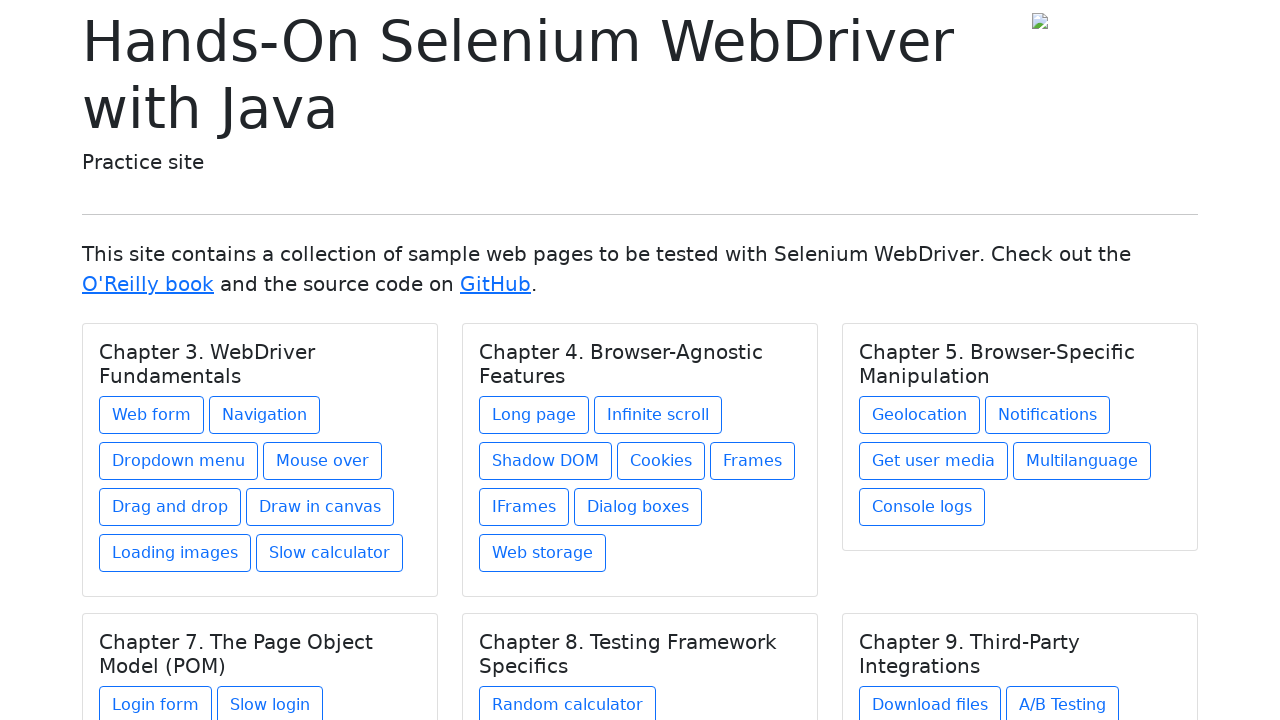

Verified page title contains 'Selenium WebDriver'
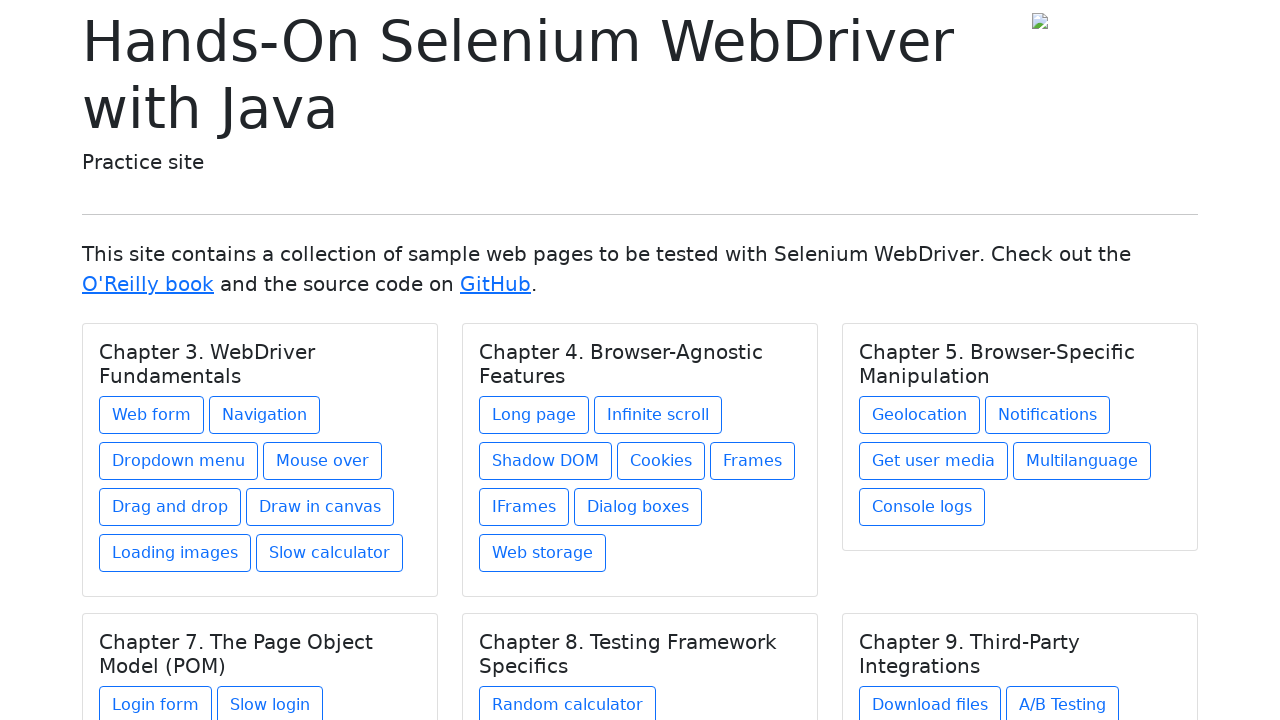

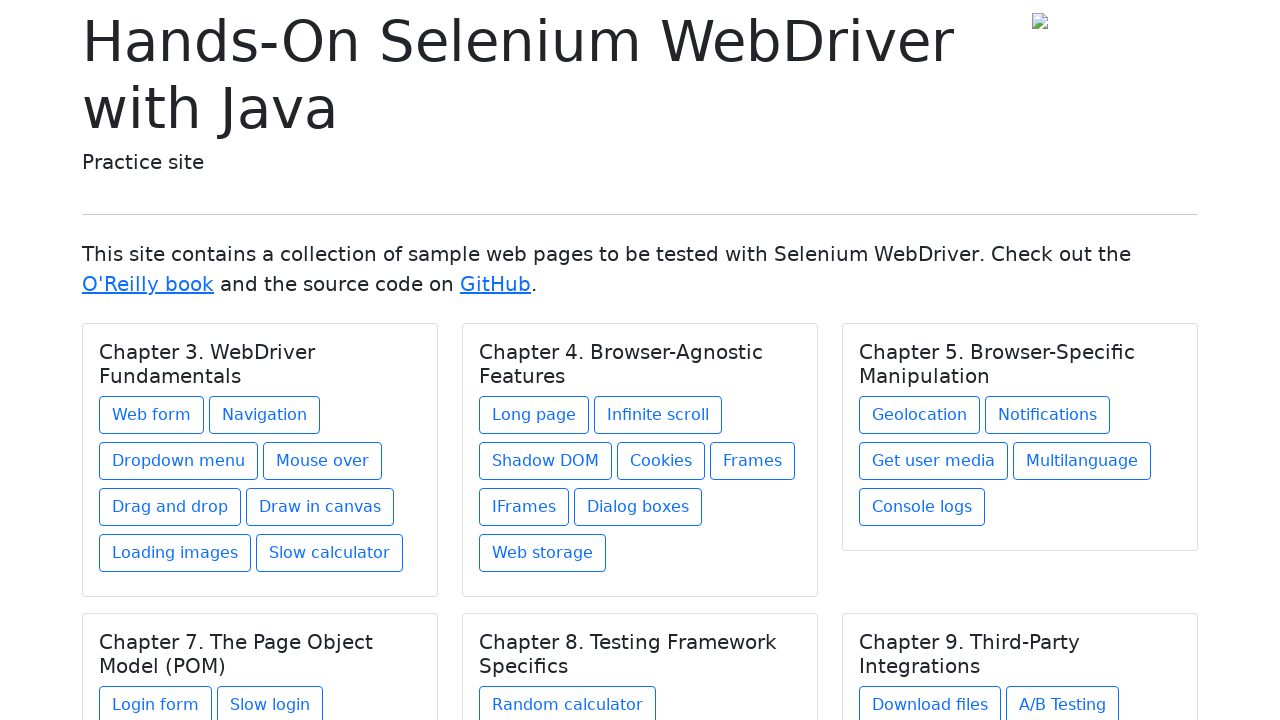